Tests mouse wheel scrolling by scrolling down and then back up on the page

Starting URL: https://practice.cydeo.com/

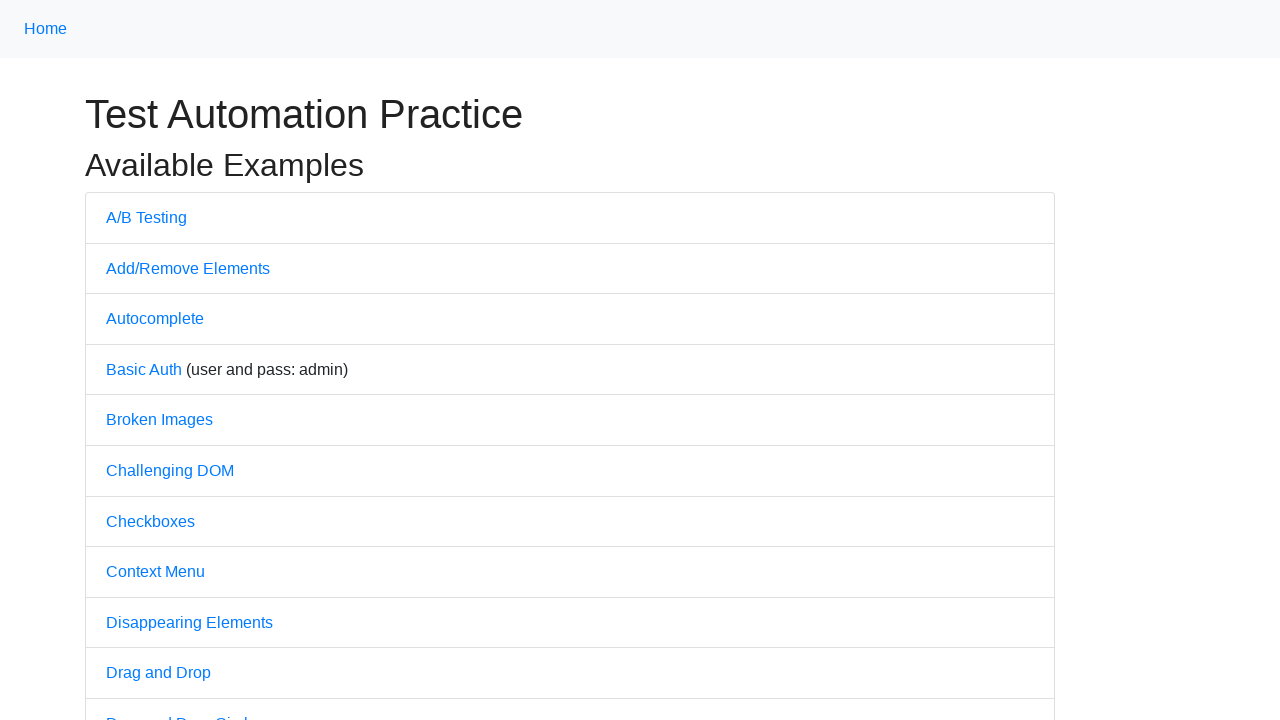

Navigated to https://practice.cydeo.com/
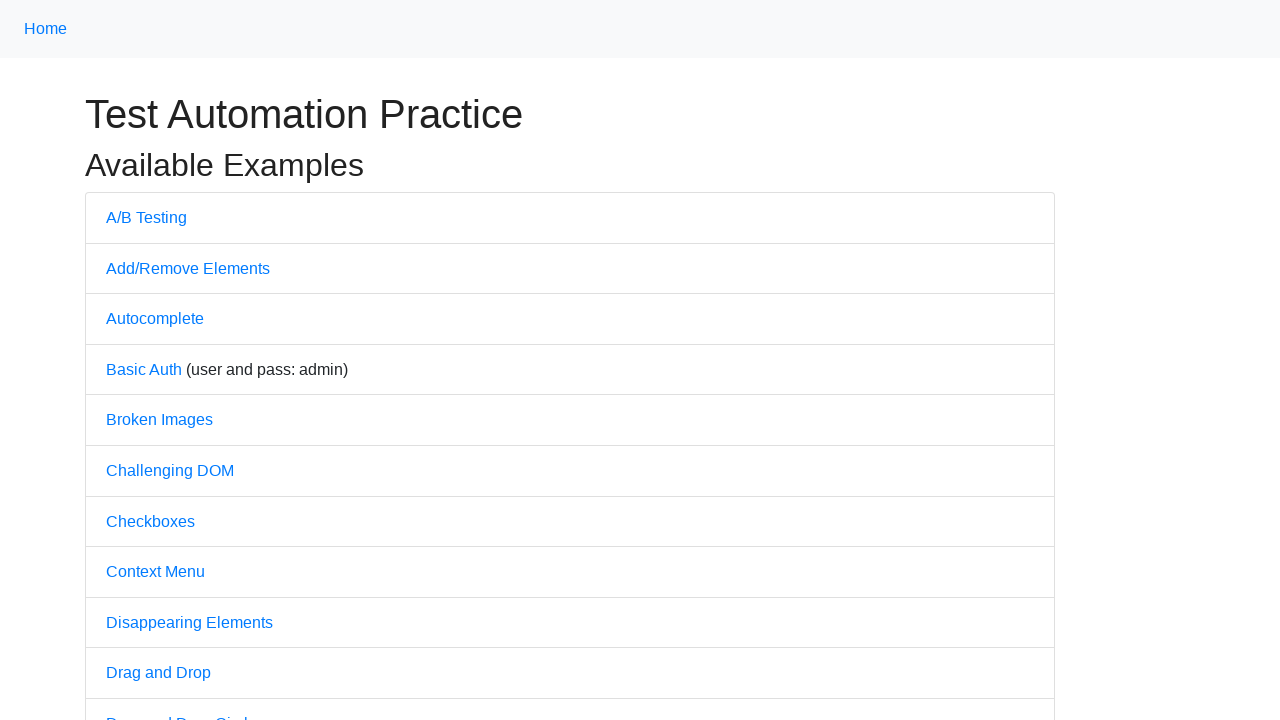

Scrolled down 500 pixels using mouse wheel
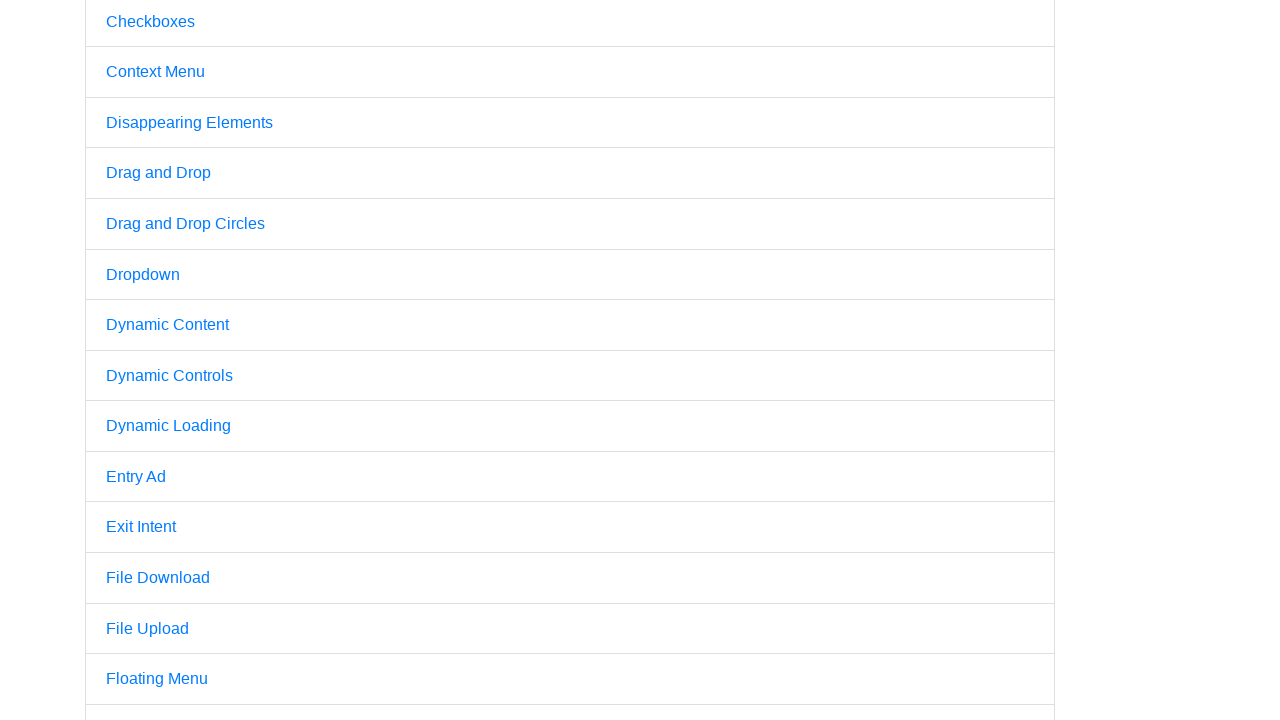

Scrolled back up 500 pixels using mouse wheel
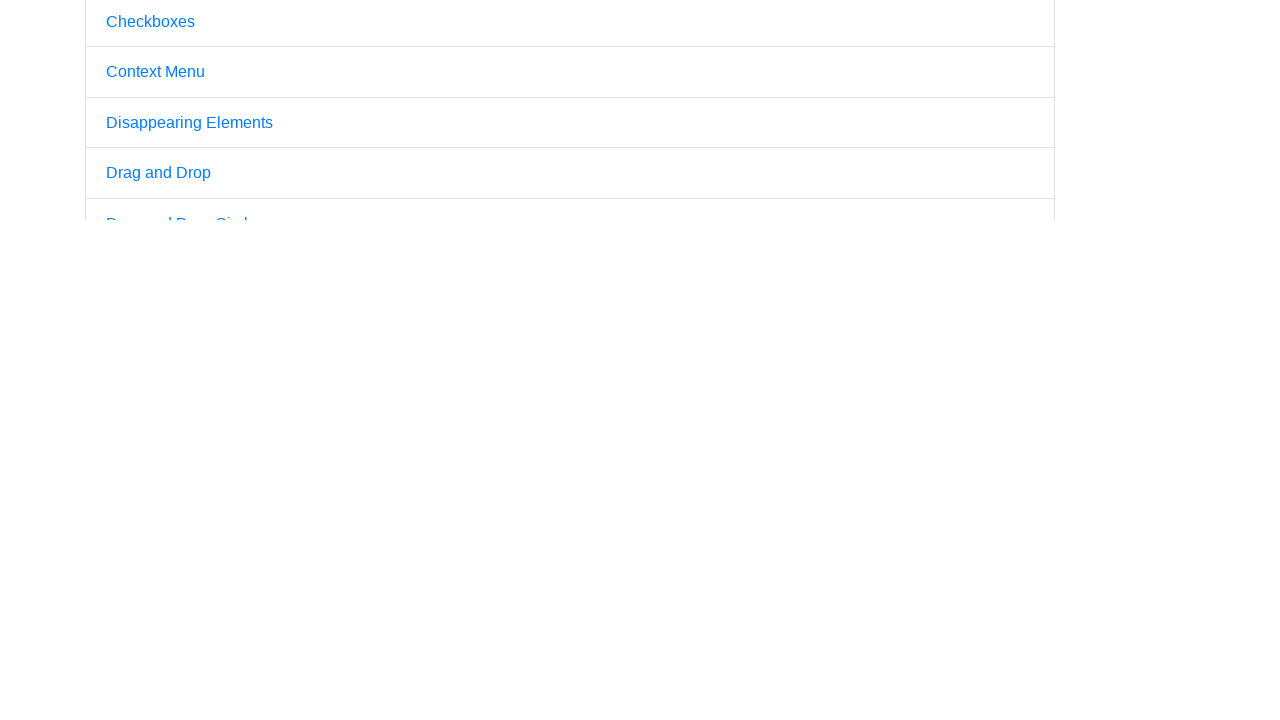

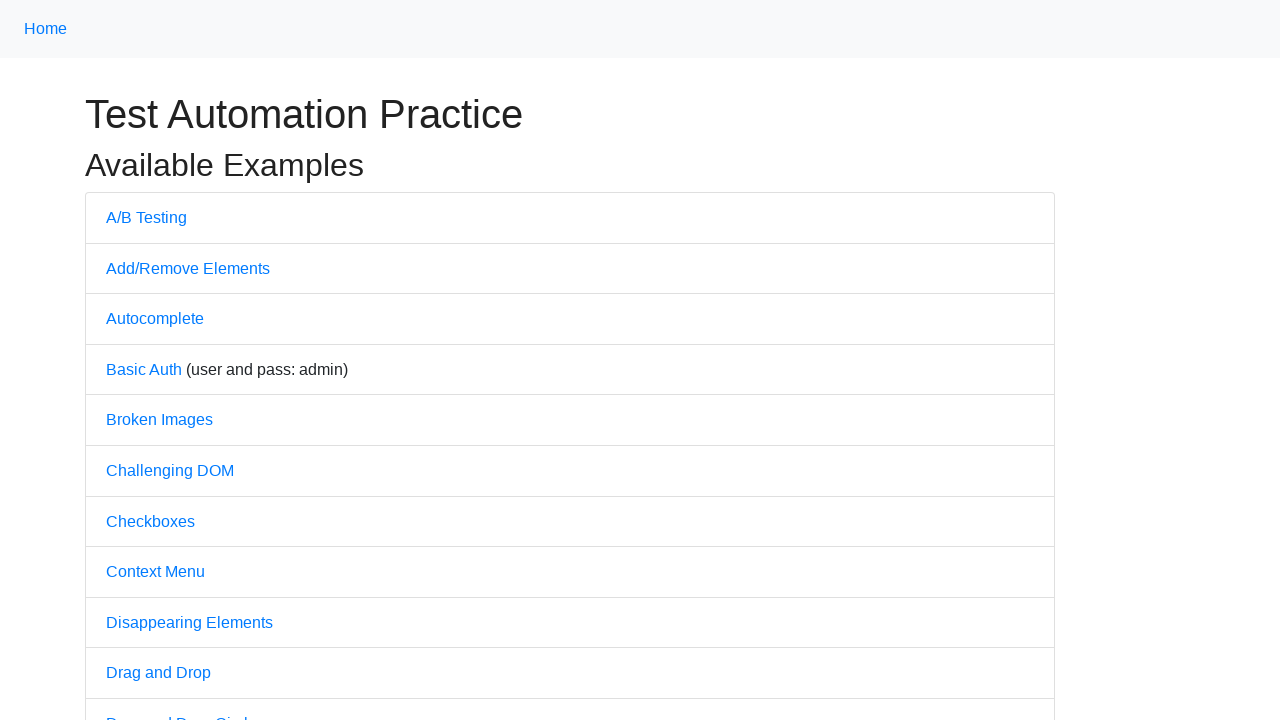